Tests a timed JavaScript alert that appears after 5 seconds by clicking a button and handling the delayed alert

Starting URL: https://demoqa.com/alerts

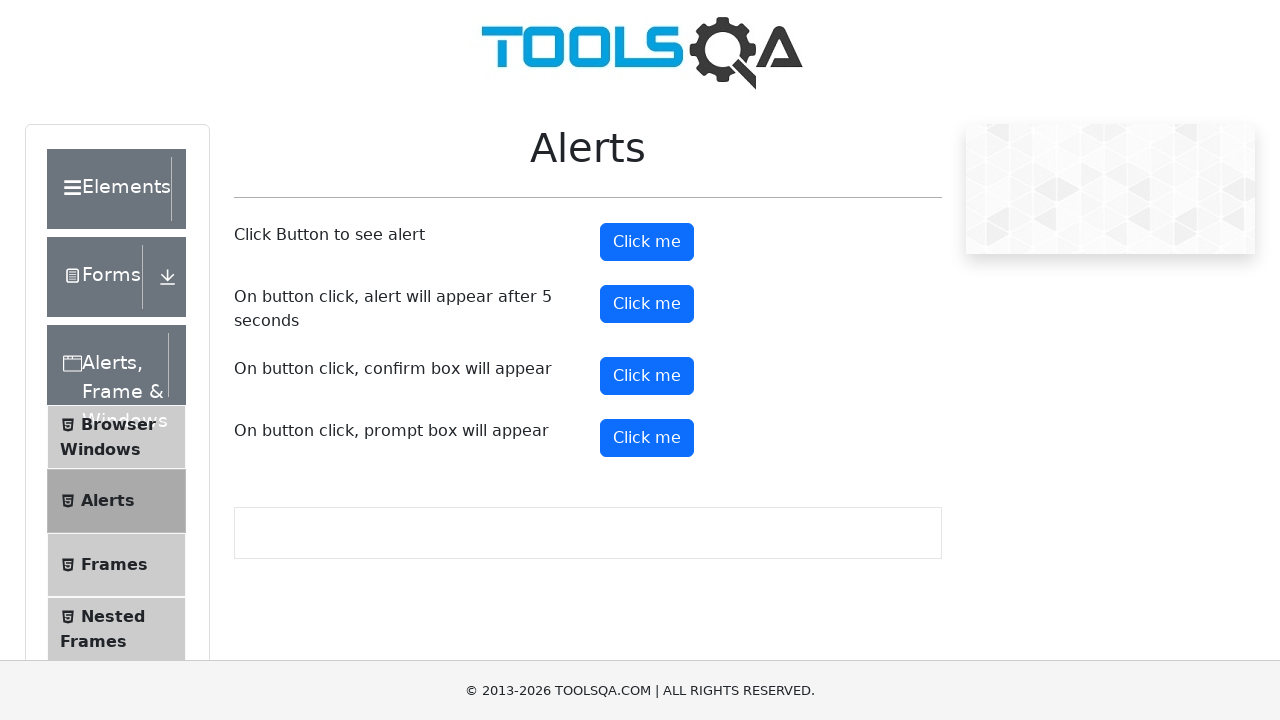

Set up dialog handler to automatically accept alerts
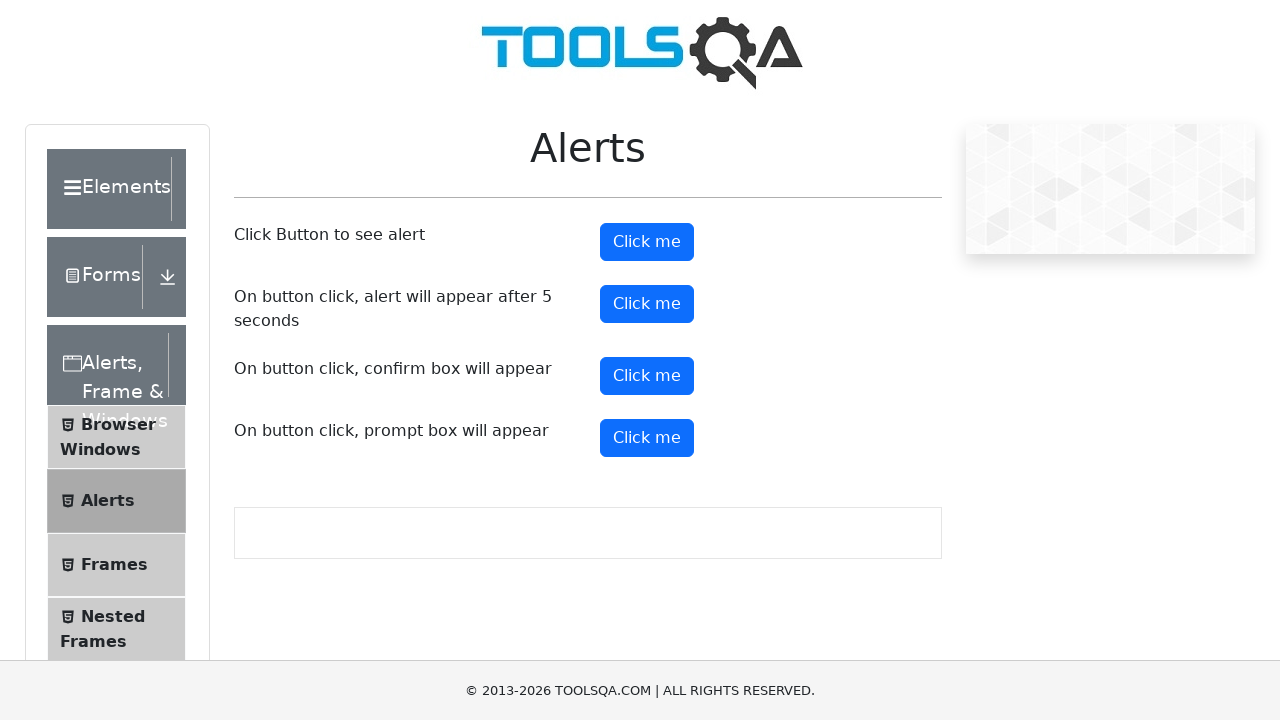

Clicked button to trigger timed alert at (647, 304) on #timerAlertButton
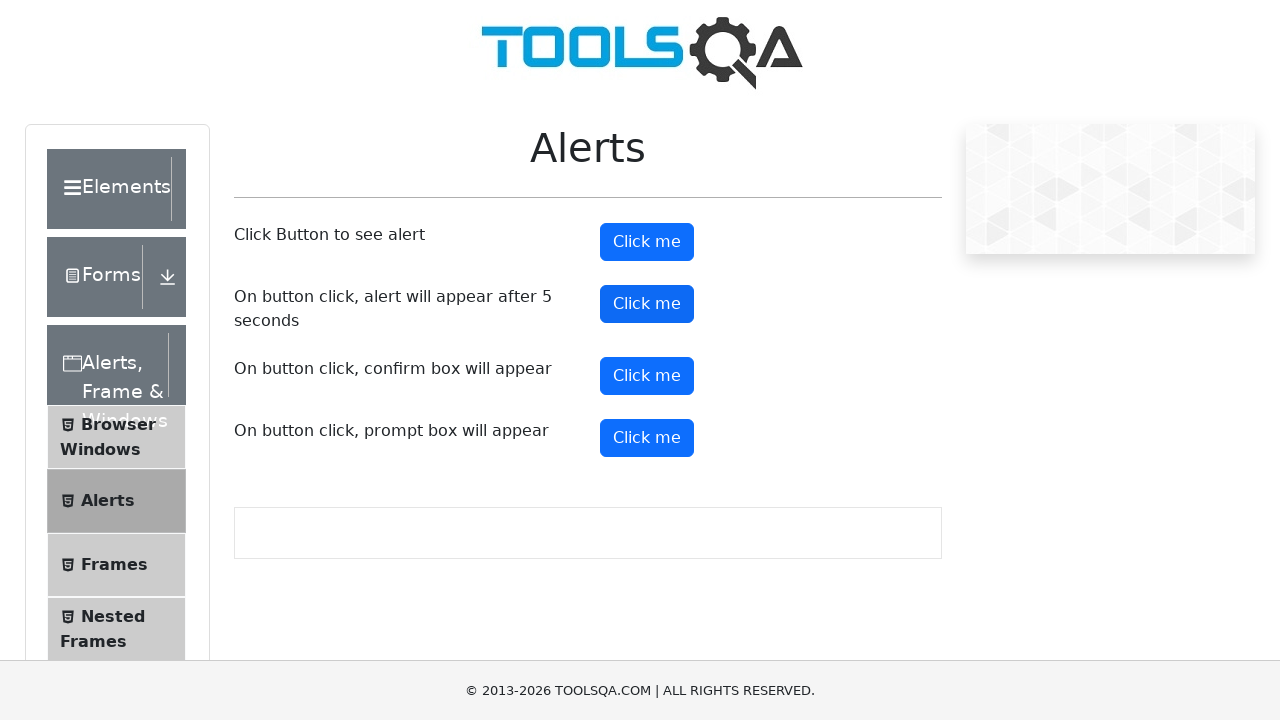

Waited 6 seconds for delayed alert to appear and be handled
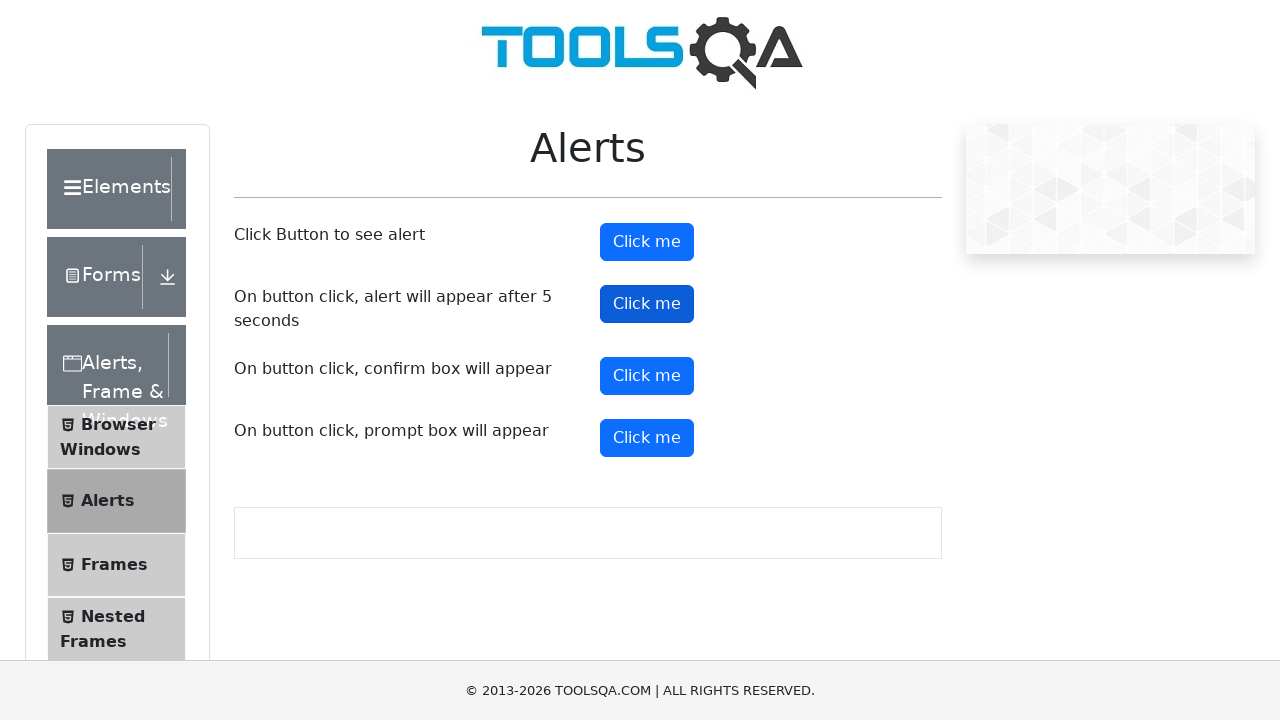

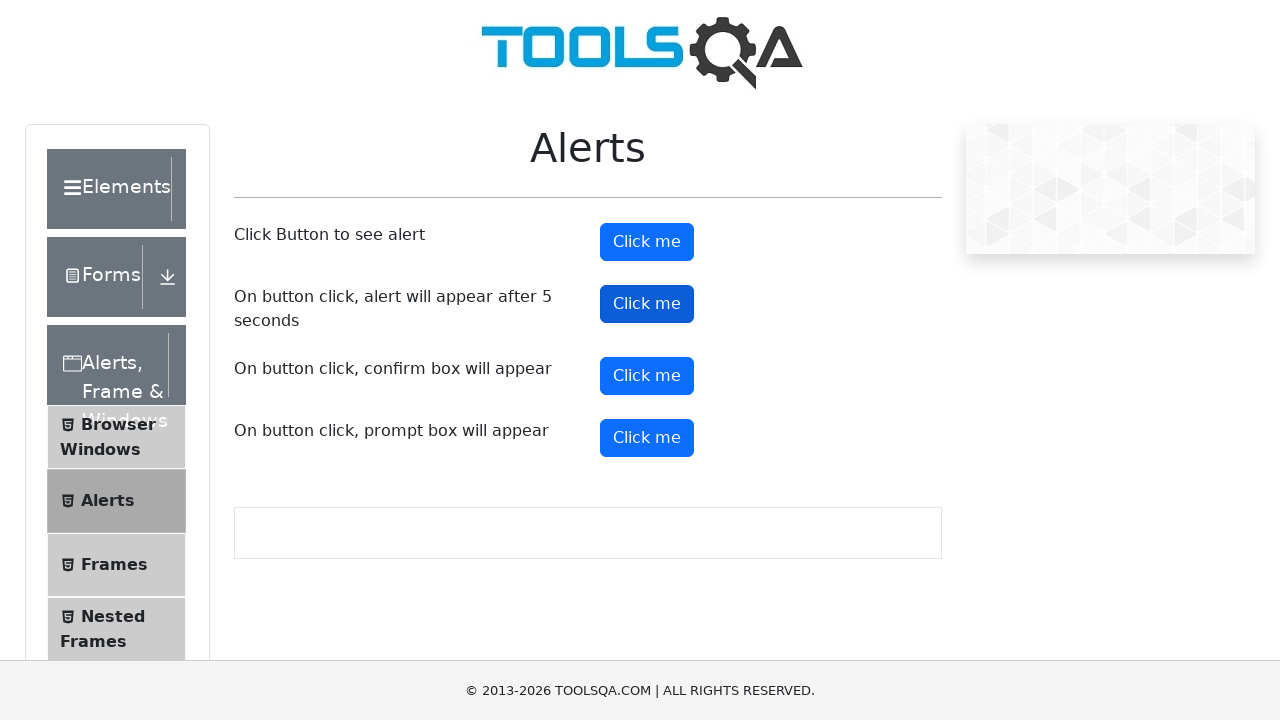